Navigates to Broken Images page and checks for broken image with source containing 'hjkl.jpg'

Starting URL: https://the-internet.herokuapp.com/

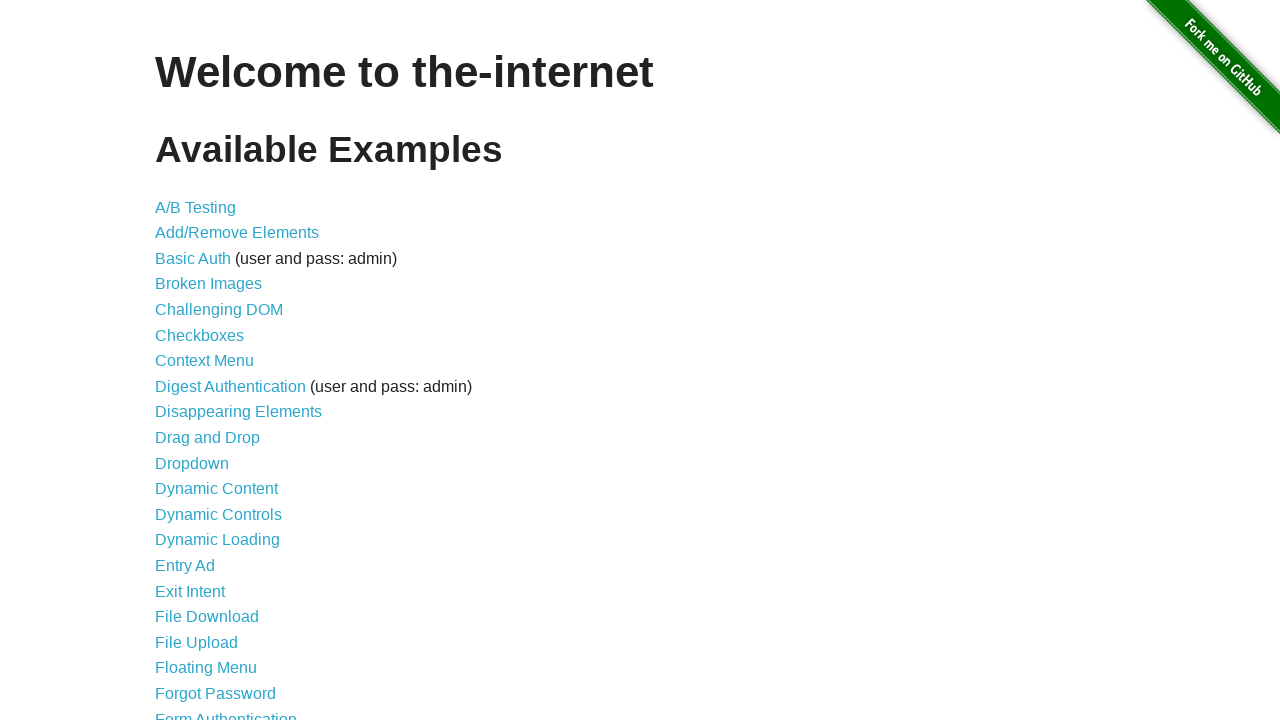

Clicked 'Broken Images' link at (208, 284) on internal:role=link[name="Broken Images"i]
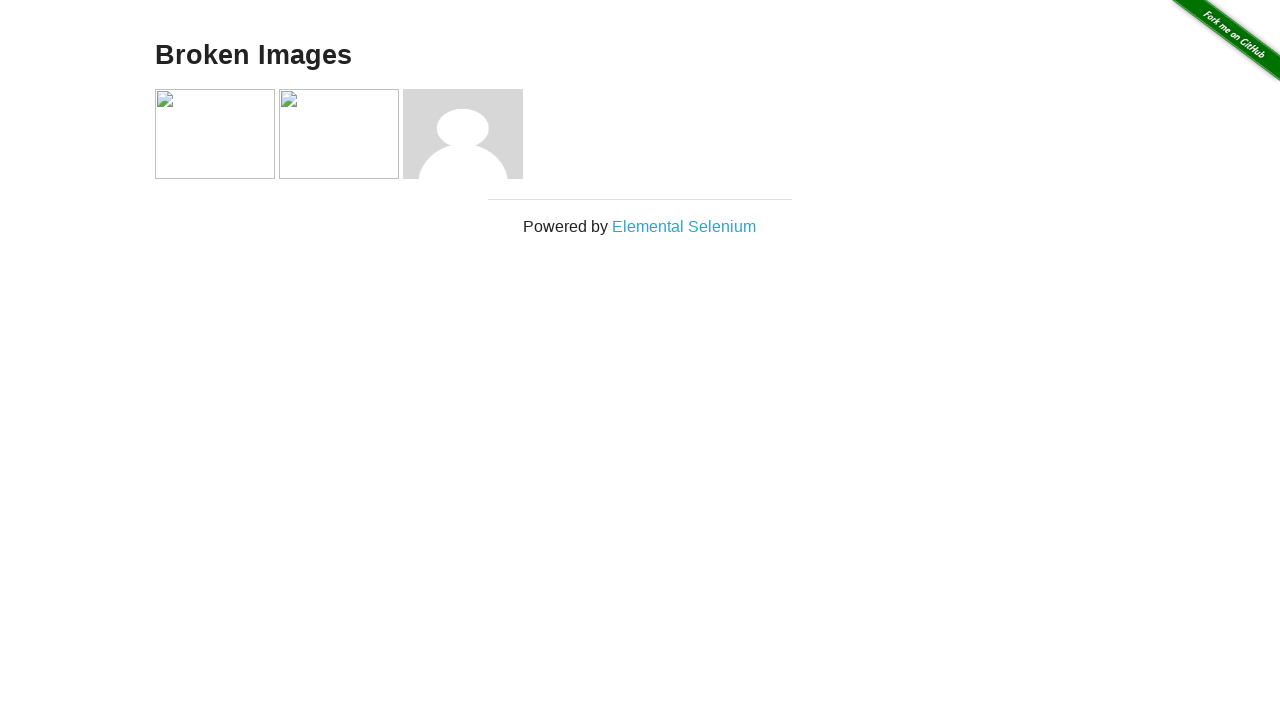

Waited for images to load on page
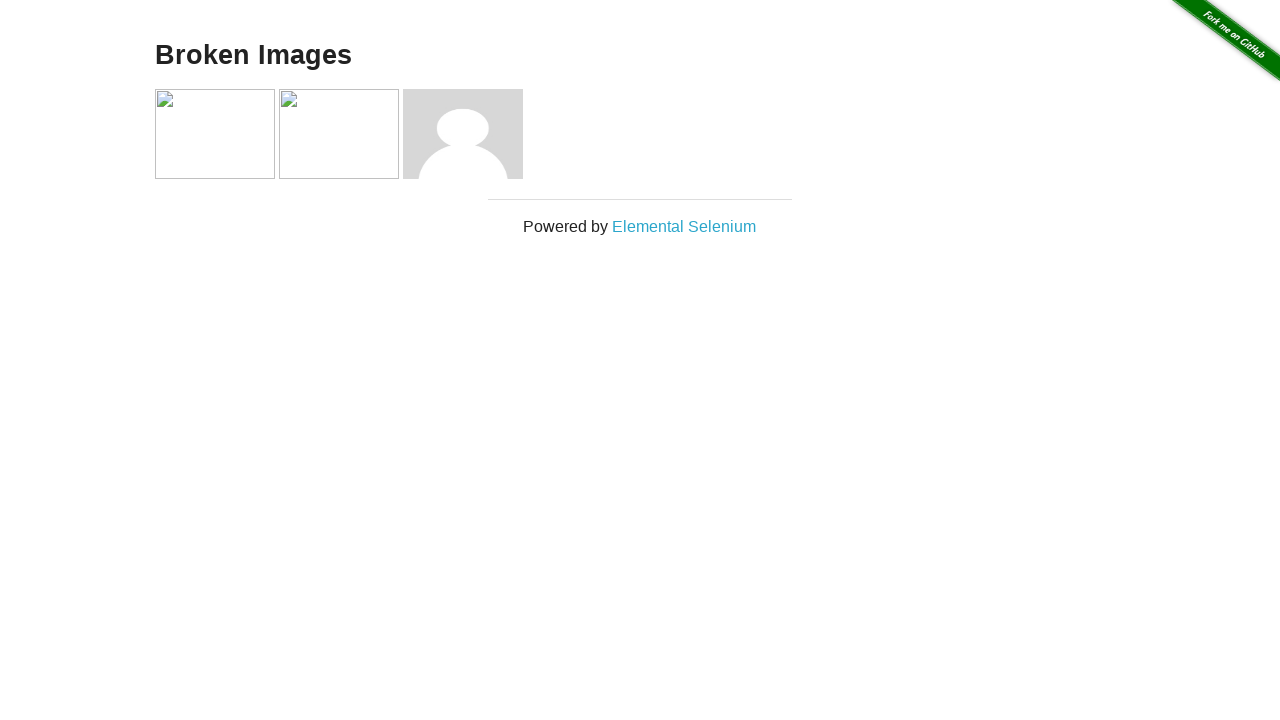

Evaluated if hjkl.jpg image is broken
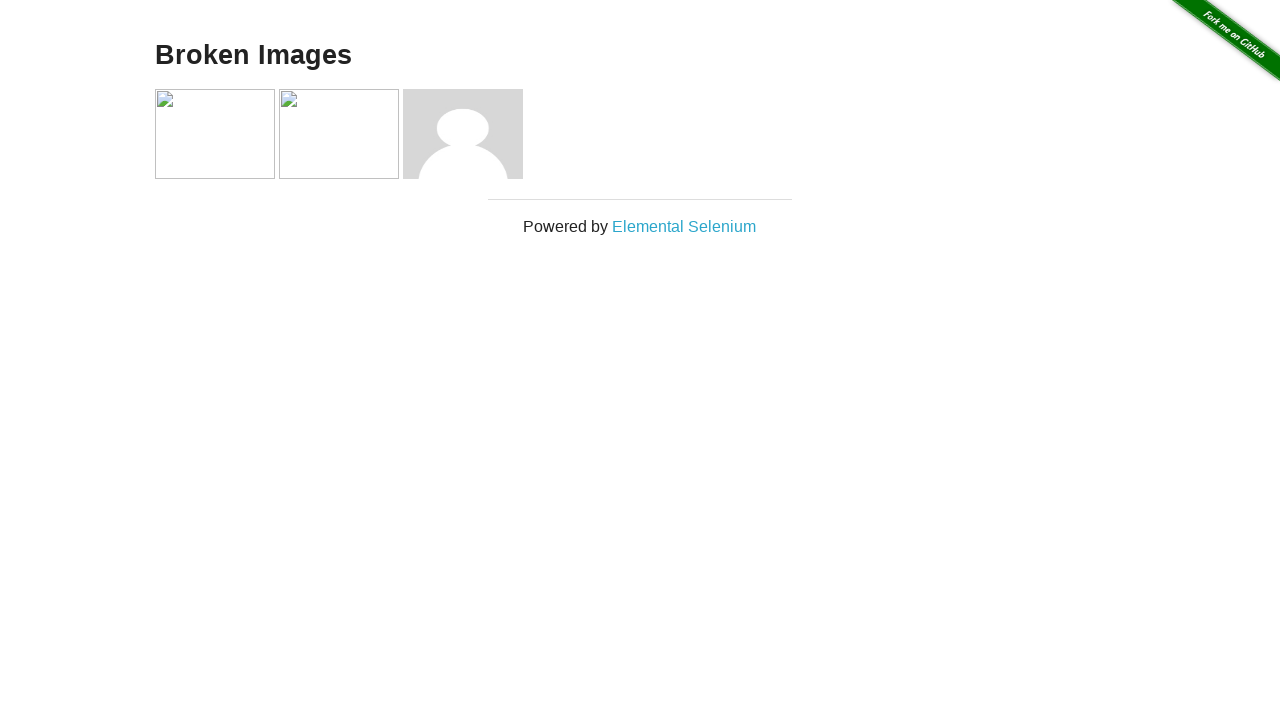

Verified that hjkl.jpg image is broken
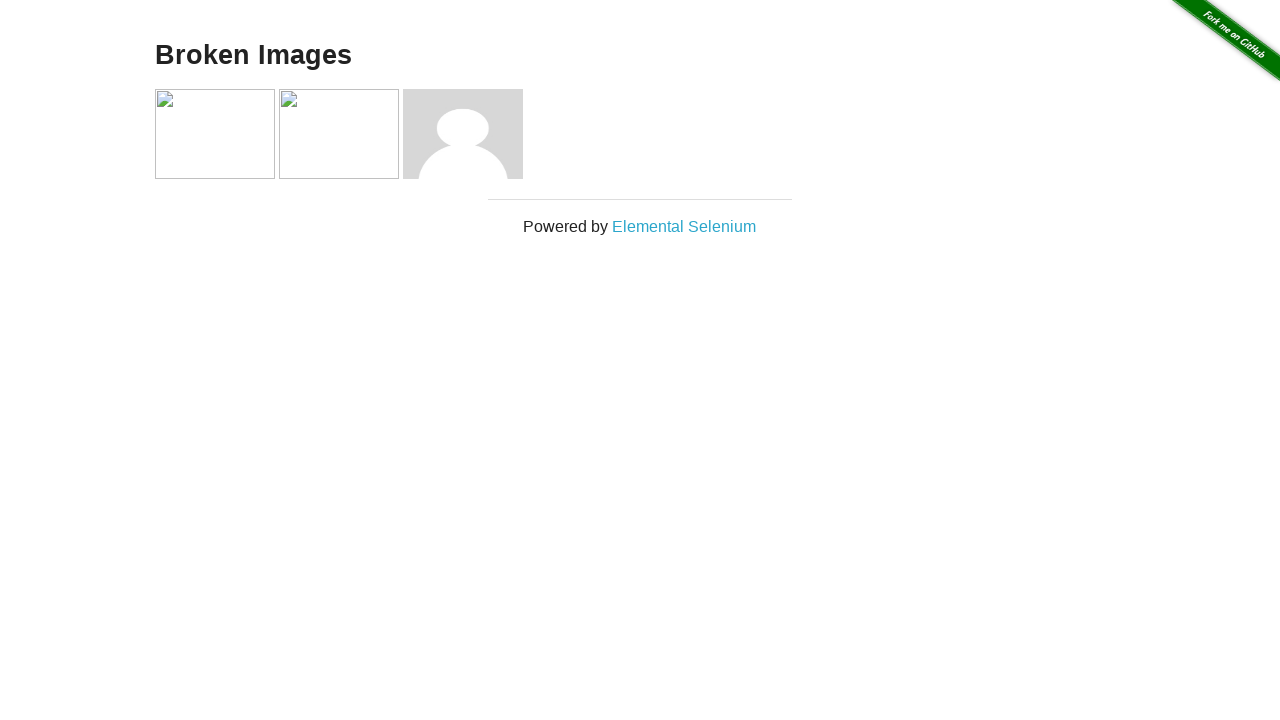

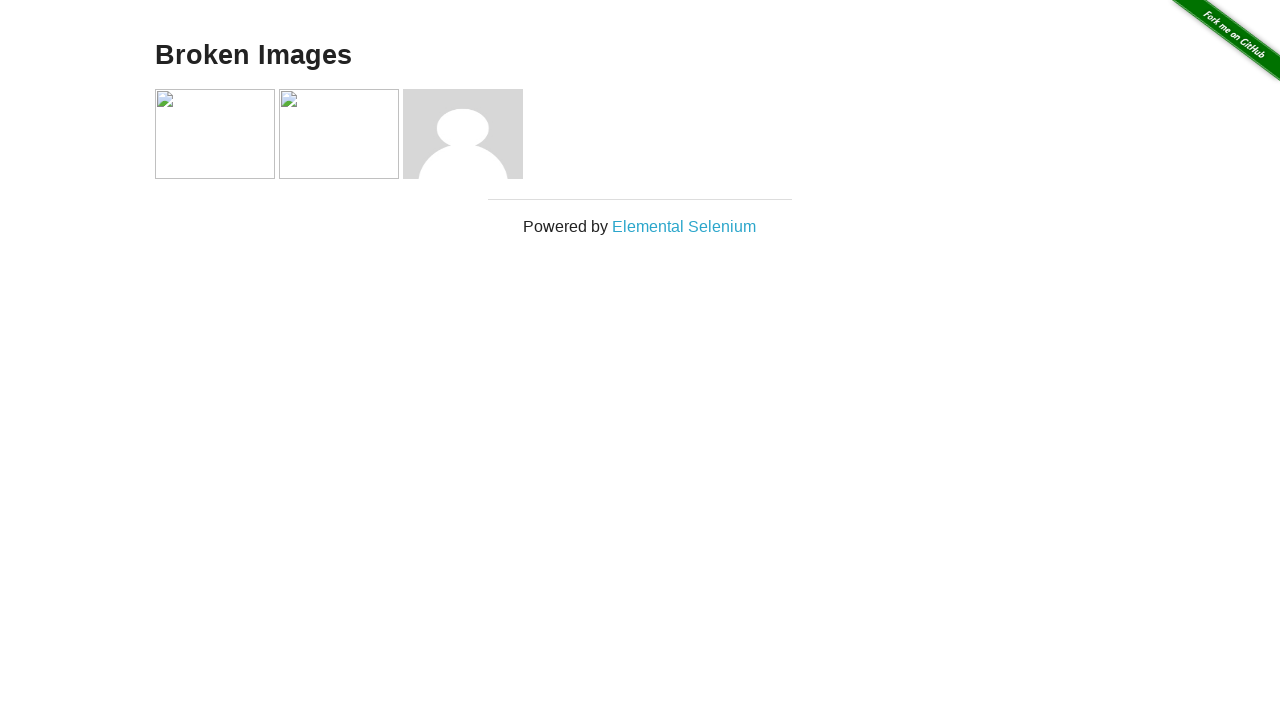